Tests the search functionality on python.org by entering "pycon" as a search query, submitting the form, and verifying that results are found.

Starting URL: https://www.python.org

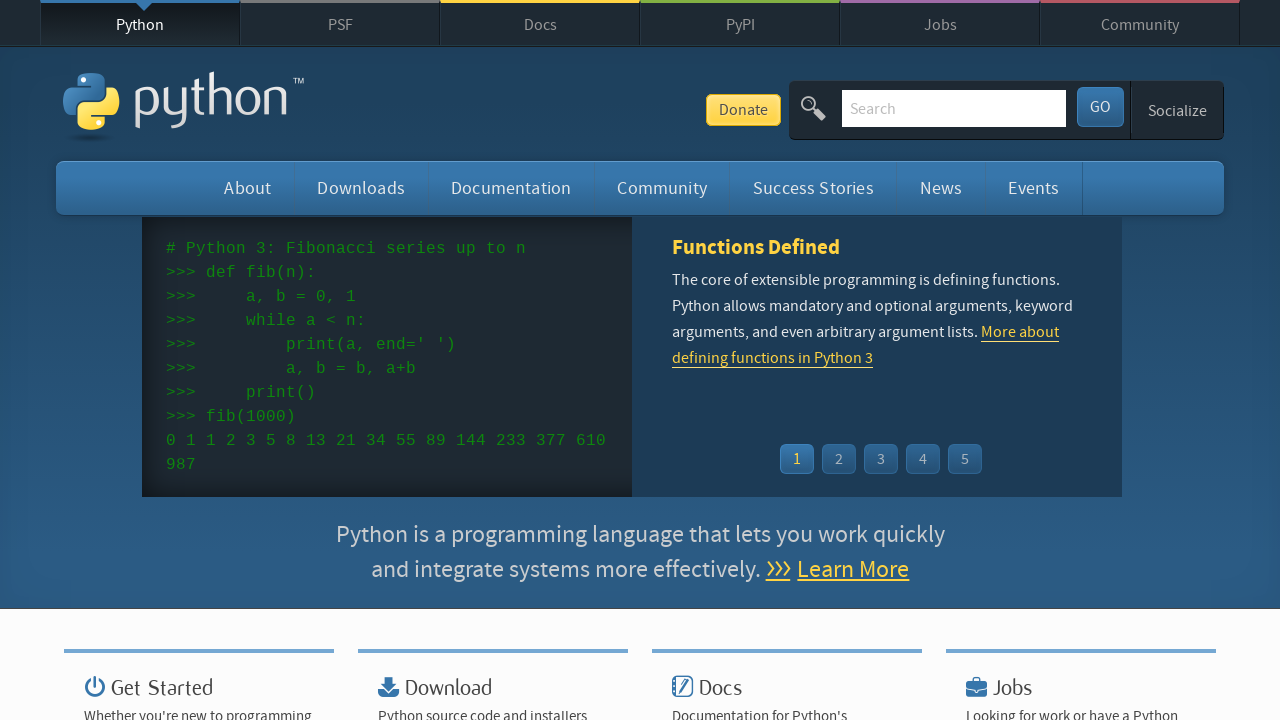

Verified 'Python' is present in page title
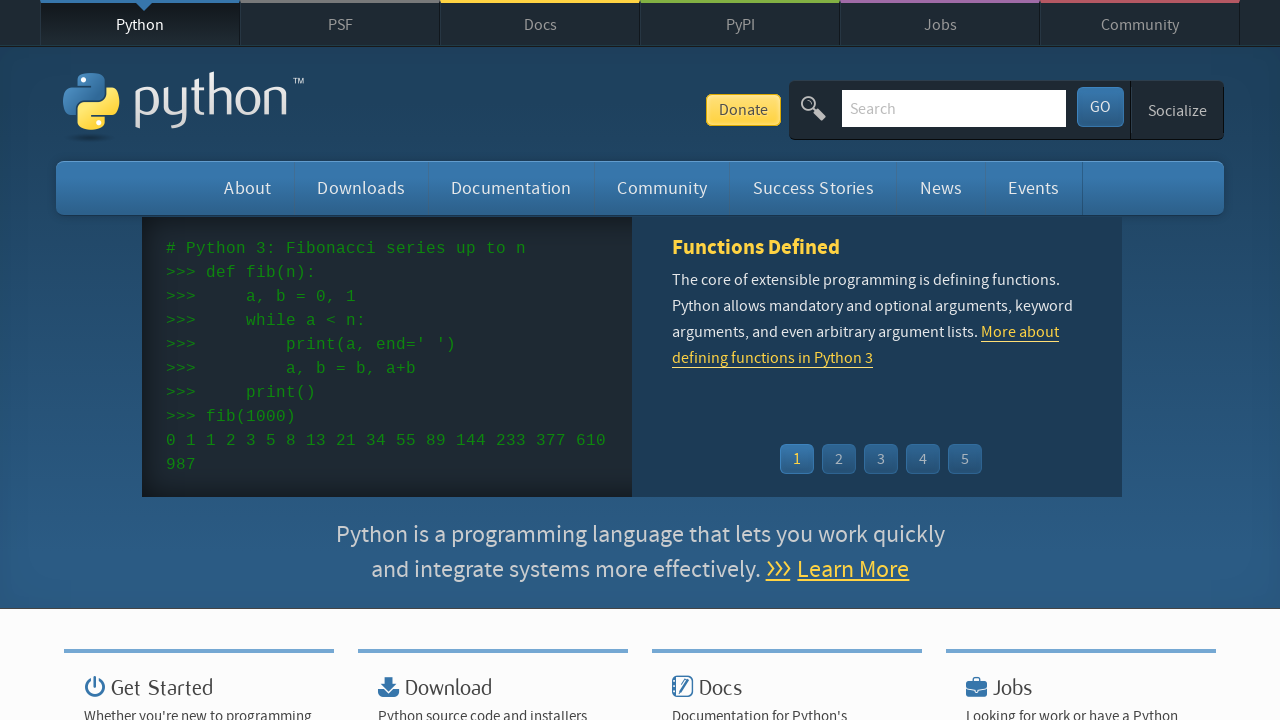

Filled search box with 'pycon' on input[name='q']
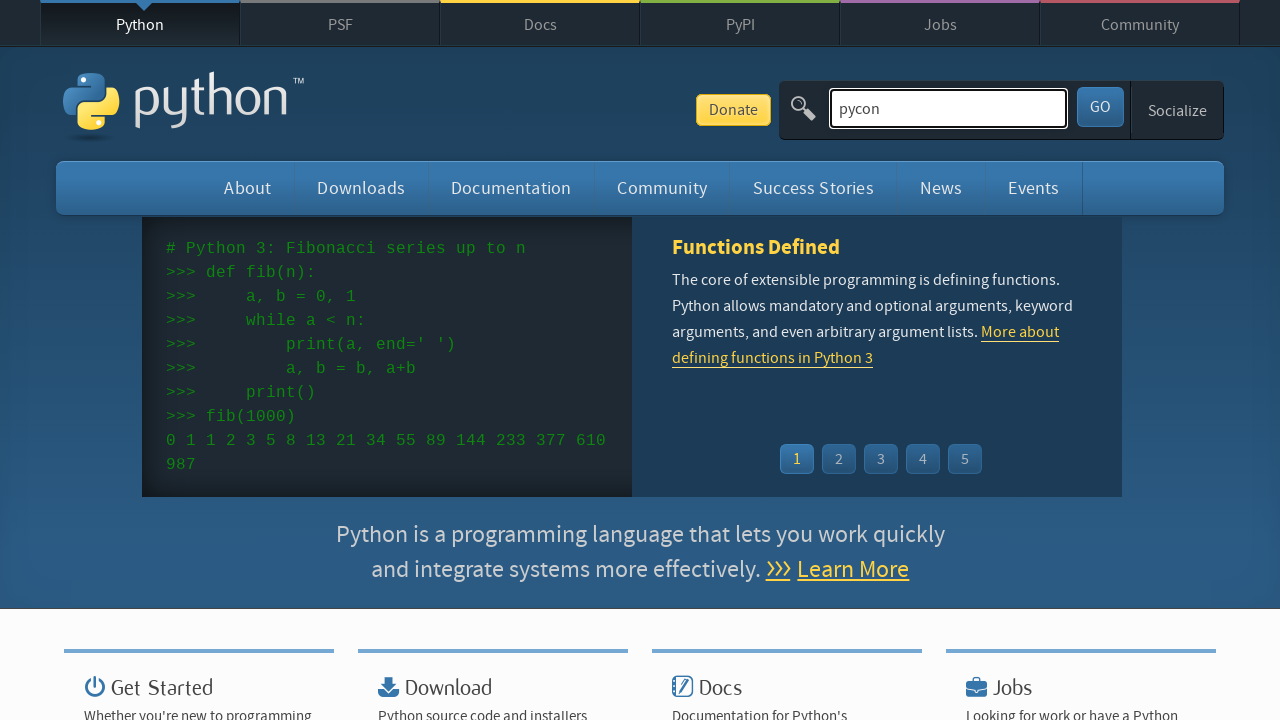

Pressed Enter to submit search query on input[name='q']
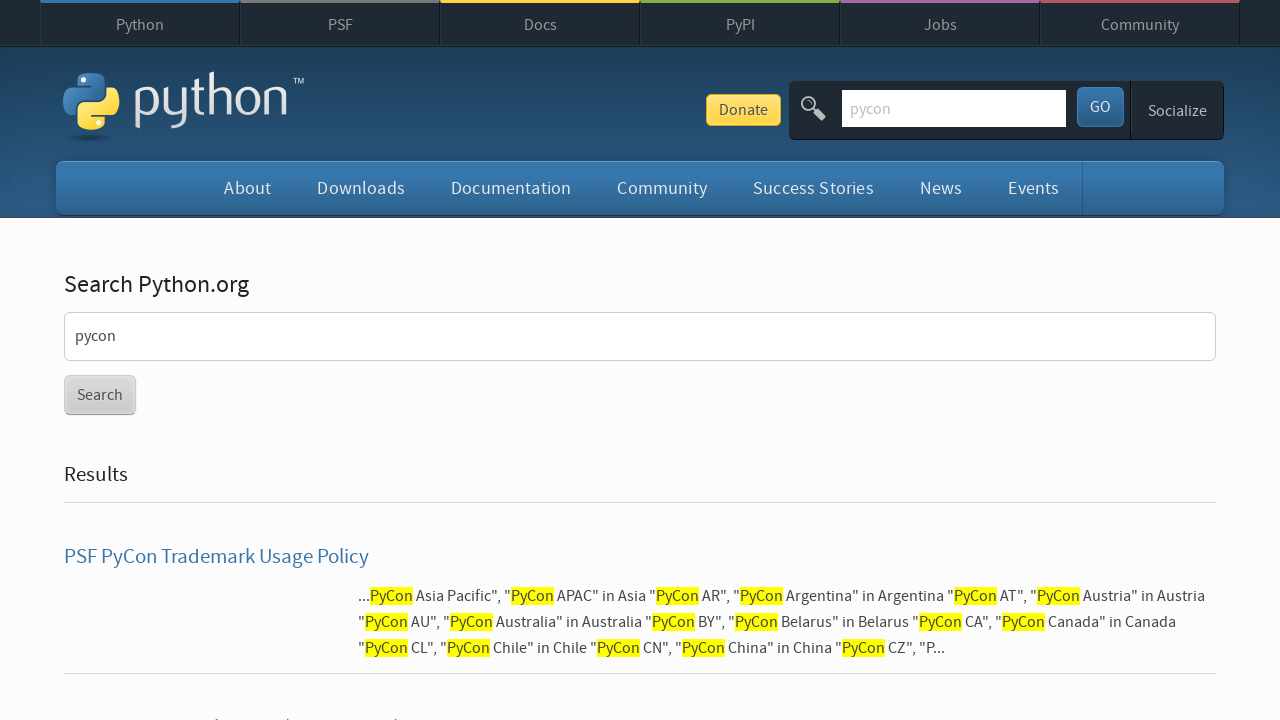

Search results loaded and network idle
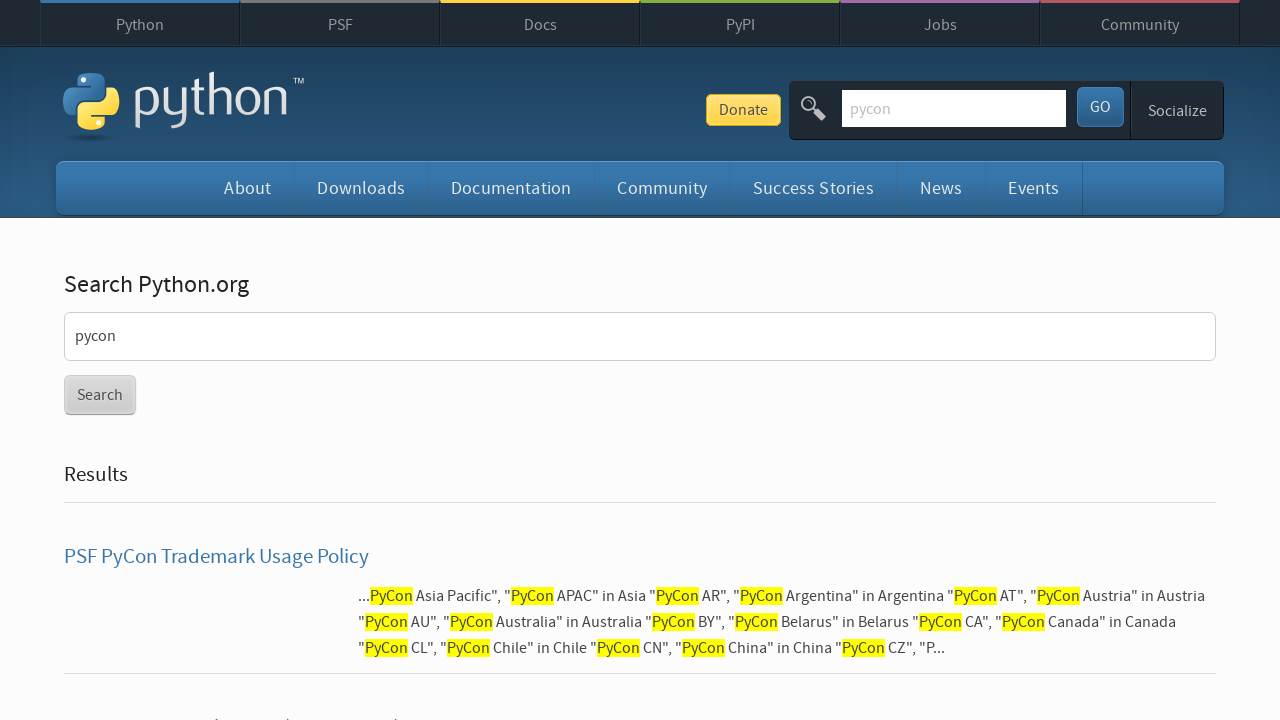

Verified search results are found (no 'No results found' message)
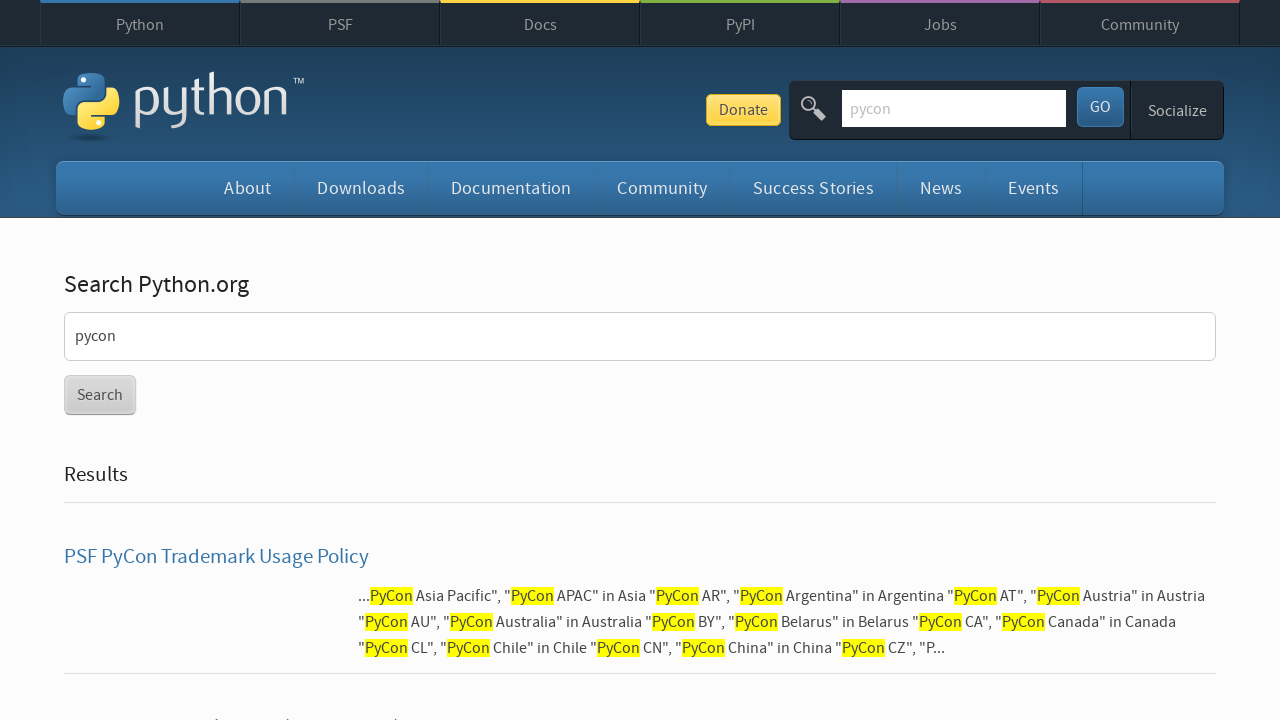

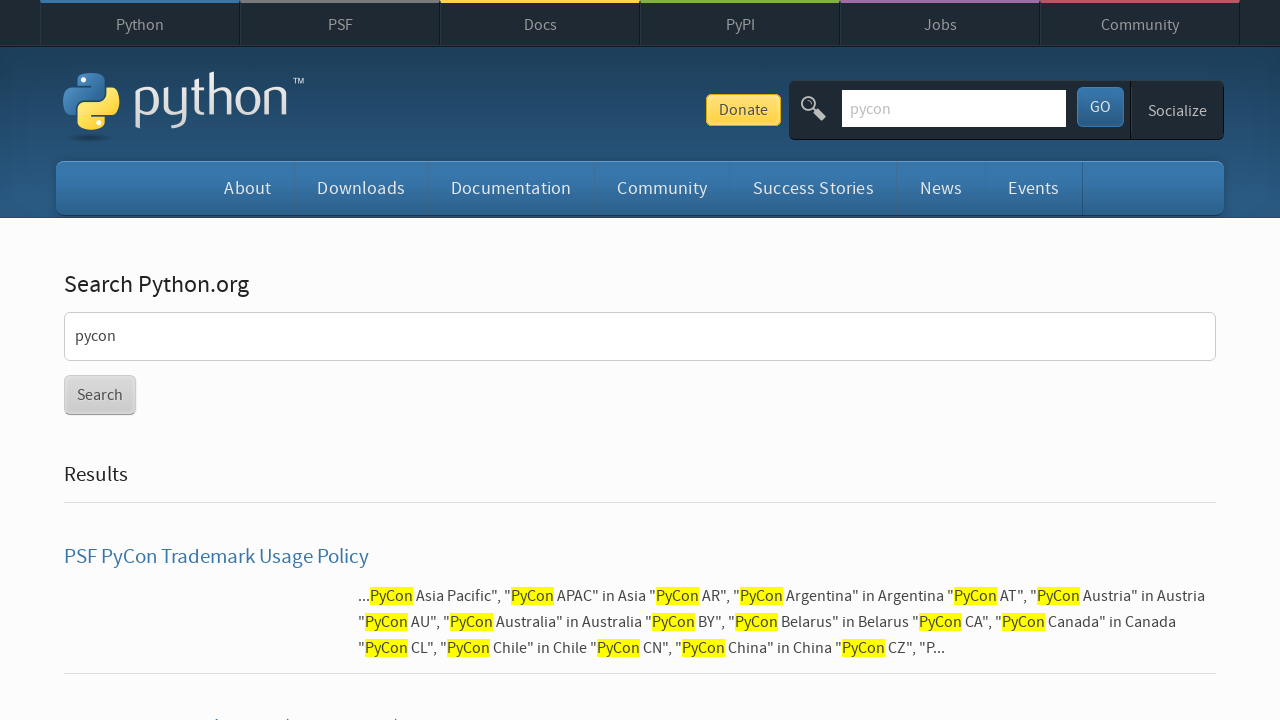